Navigates to a practice automation page, counts links in different sections, then opens all footer links in new tabs and retrieves their titles

Starting URL: https://rahulshettyacademy.com/AutomationPractice/

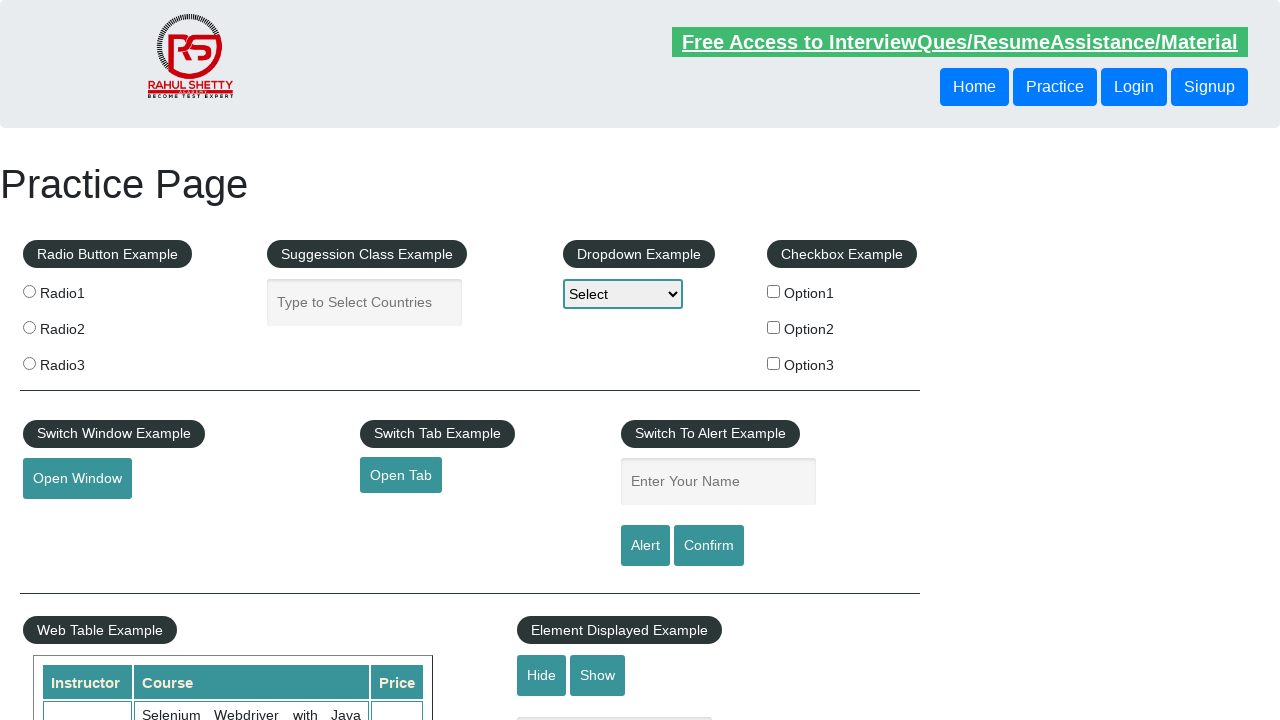

Located all links on page - total count: 27
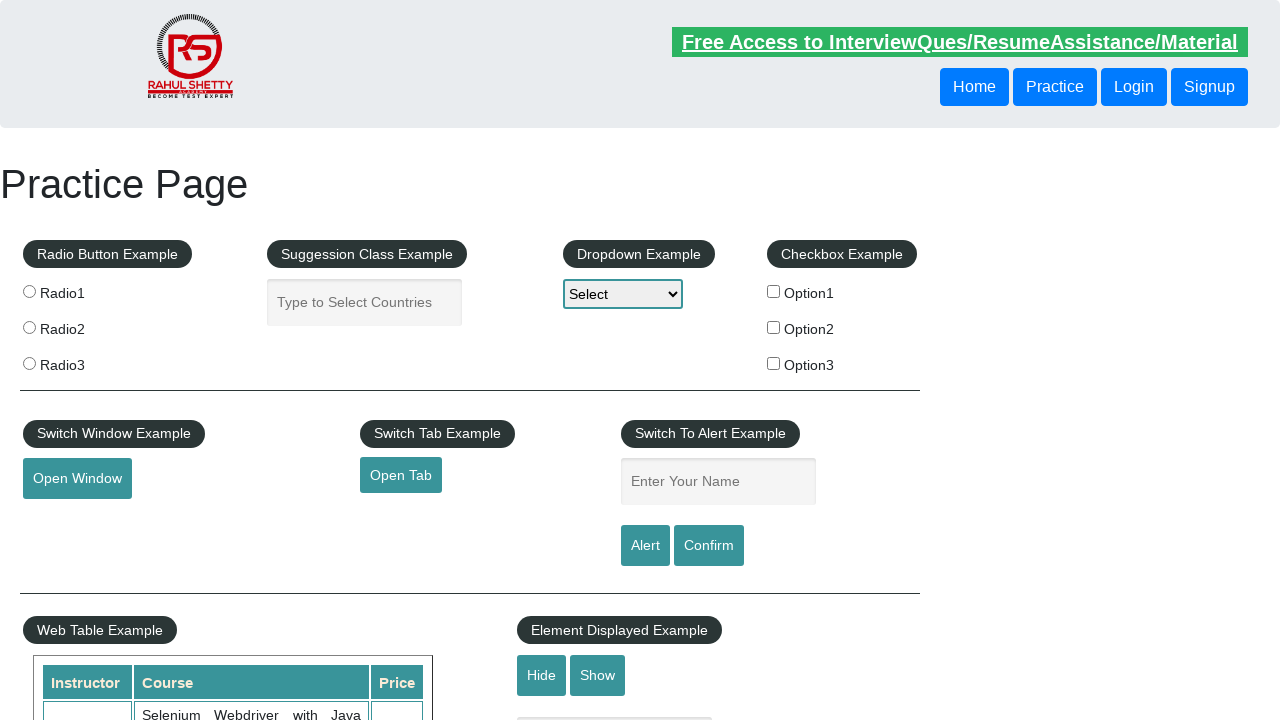

Located footer links - count: 20
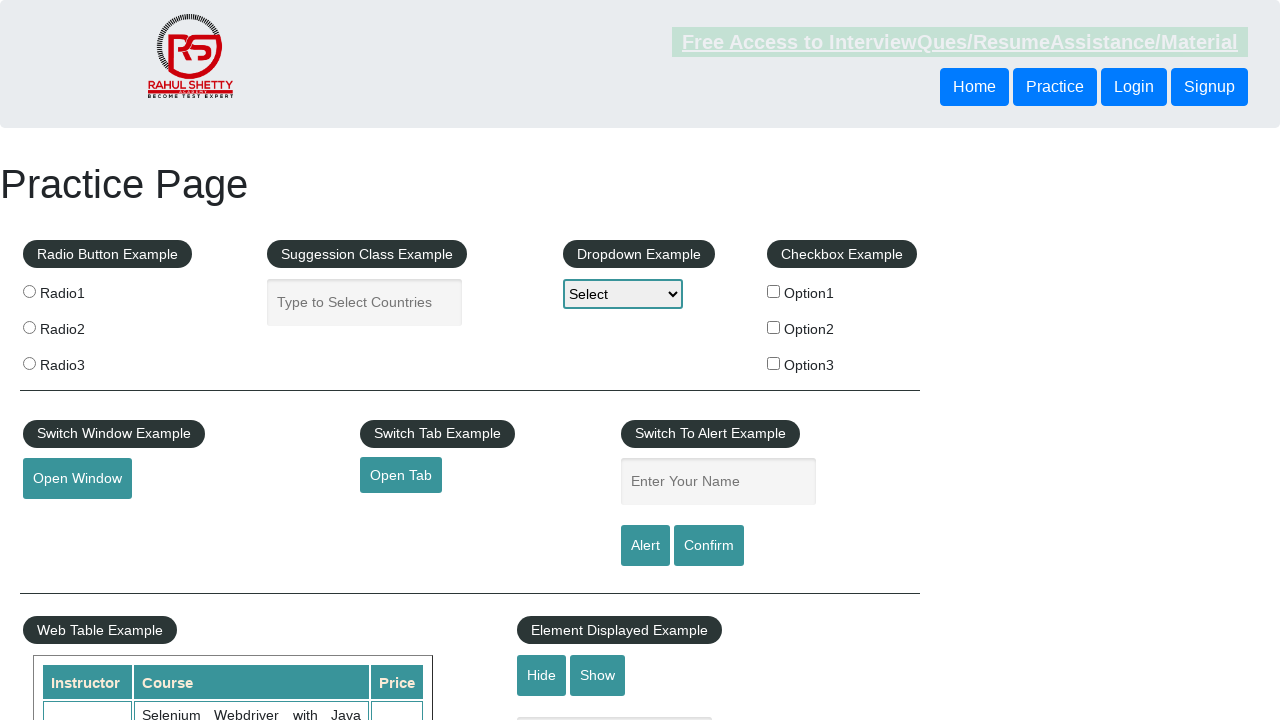

Located first footer column links - count: 5
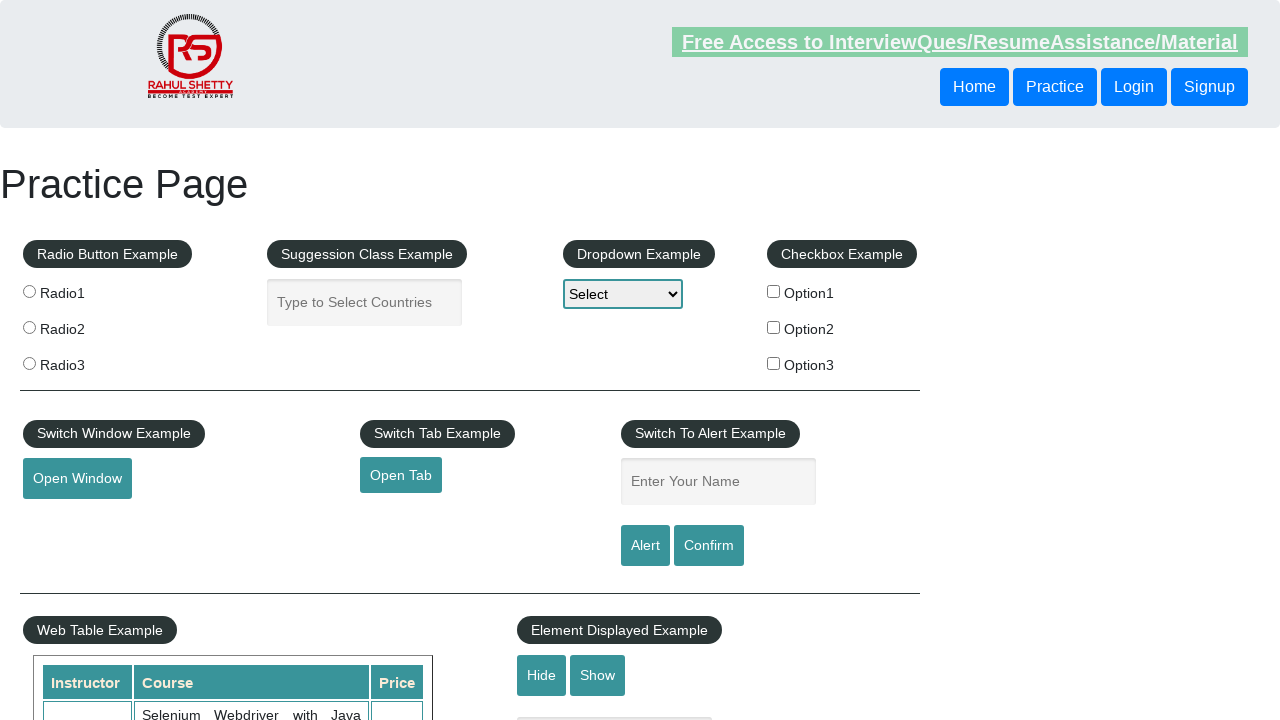

Ctrl+clicked footer link 1 to open in new tab at (68, 520) on xpath=//table/tbody/tr/td[1]/ul//a >> nth=1
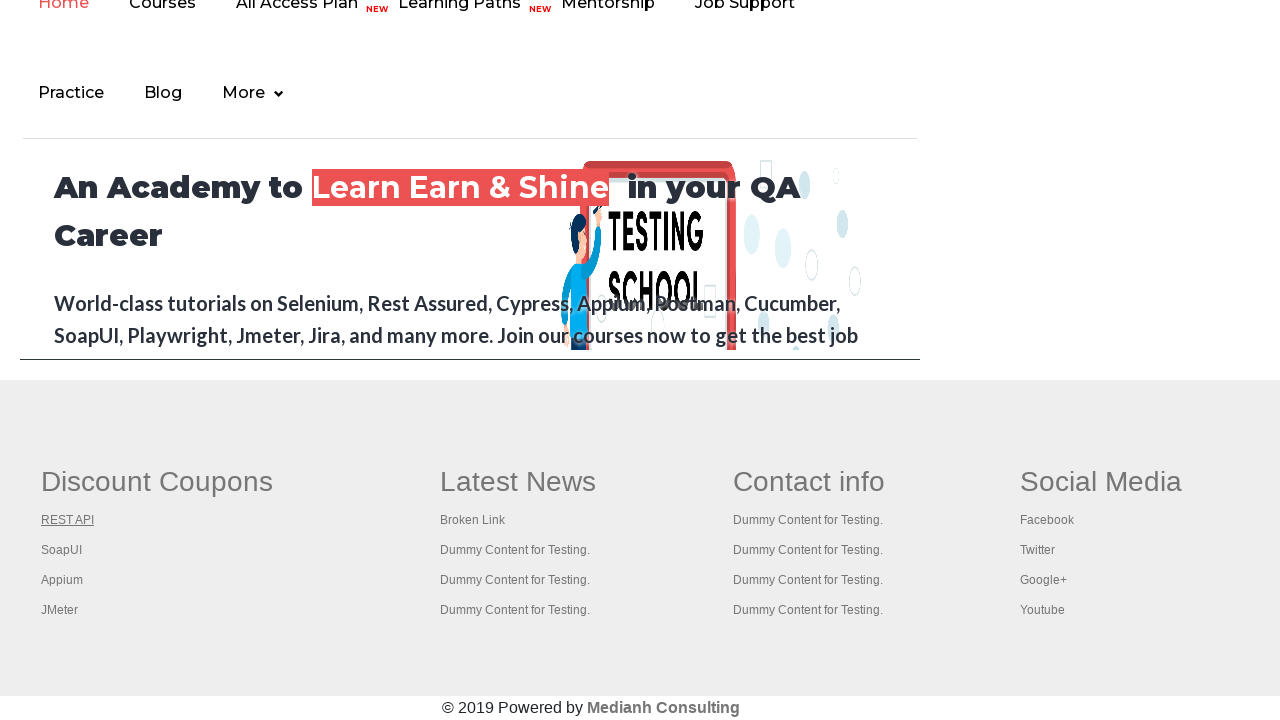

Waited 1 second before next link click
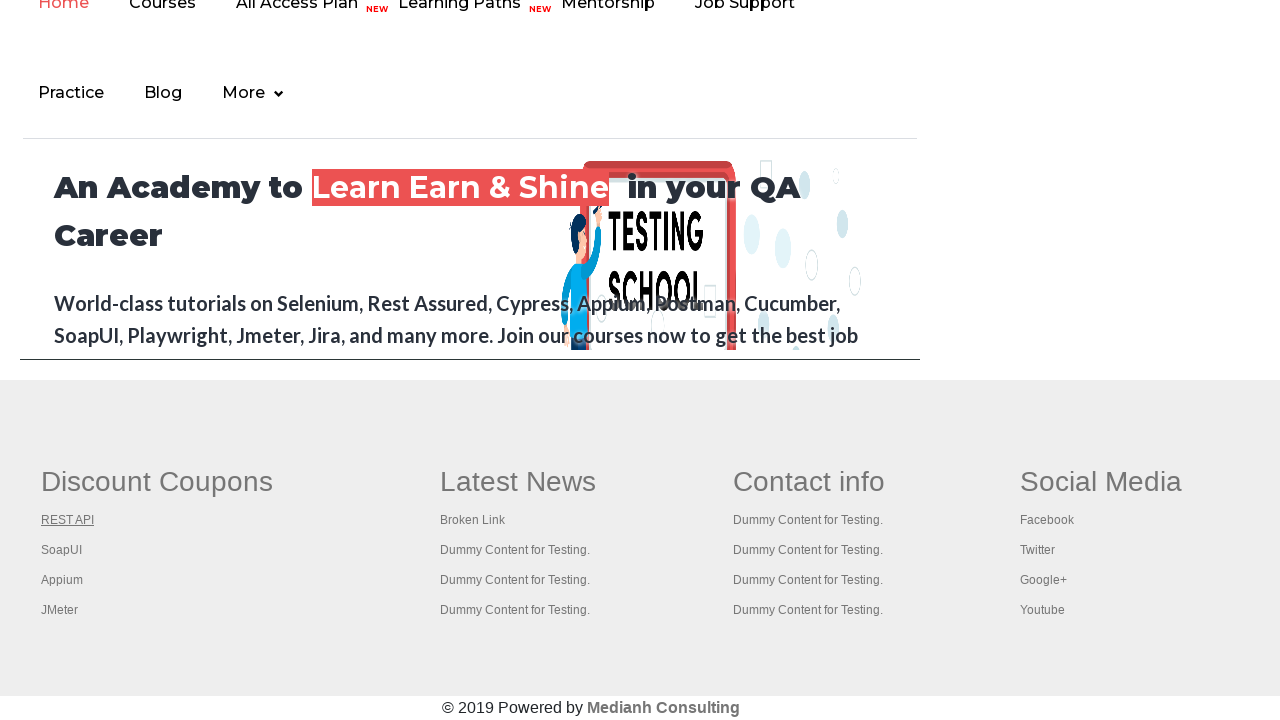

Ctrl+clicked footer link 2 to open in new tab at (62, 550) on xpath=//table/tbody/tr/td[1]/ul//a >> nth=2
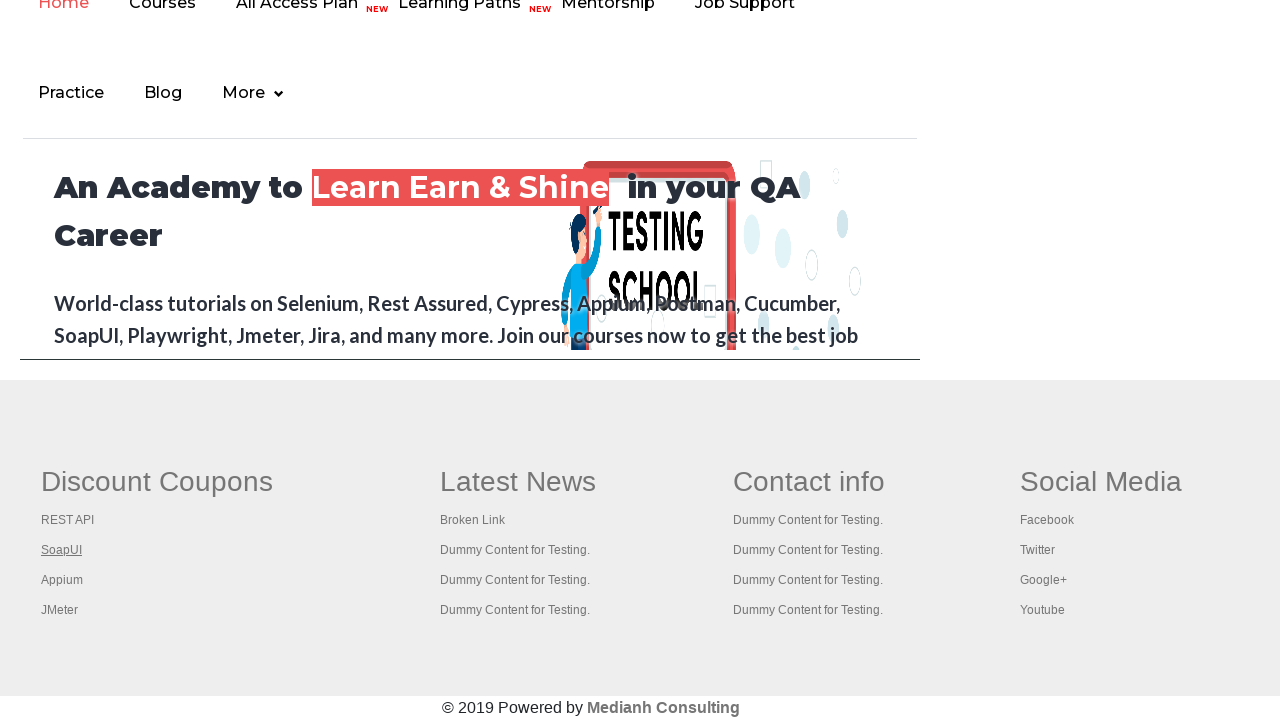

Waited 1 second before next link click
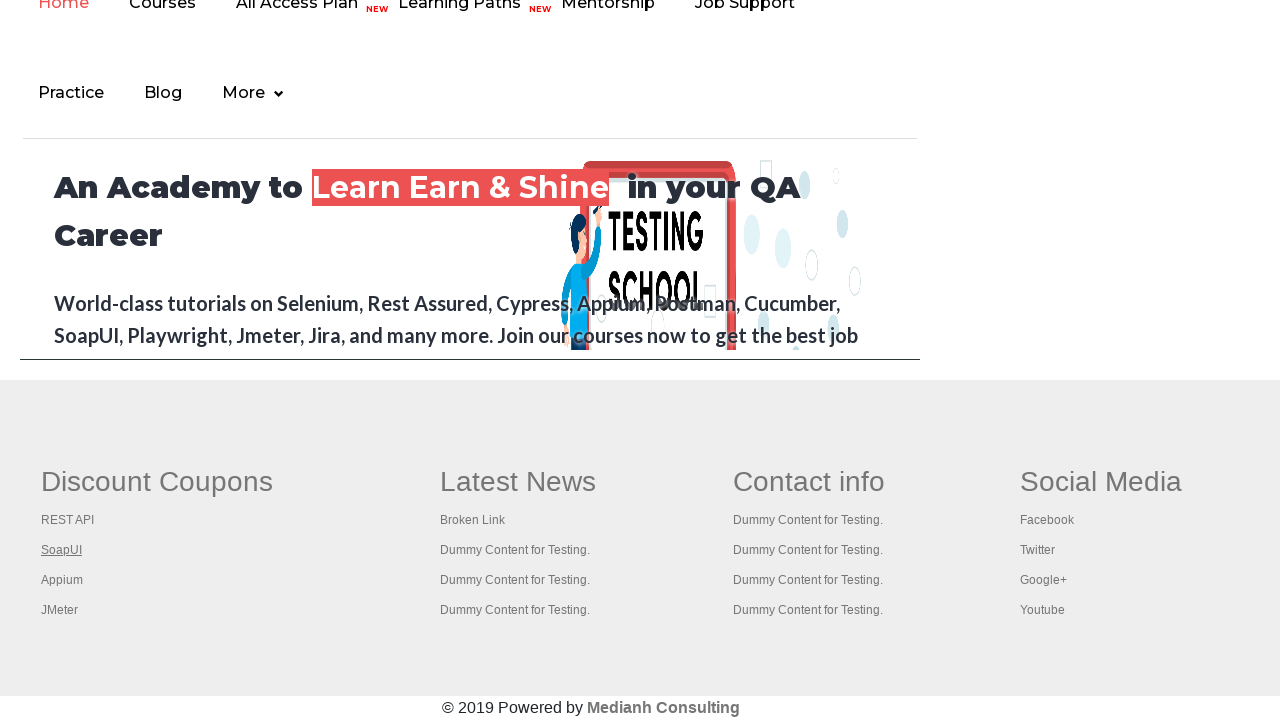

Ctrl+clicked footer link 3 to open in new tab at (62, 580) on xpath=//table/tbody/tr/td[1]/ul//a >> nth=3
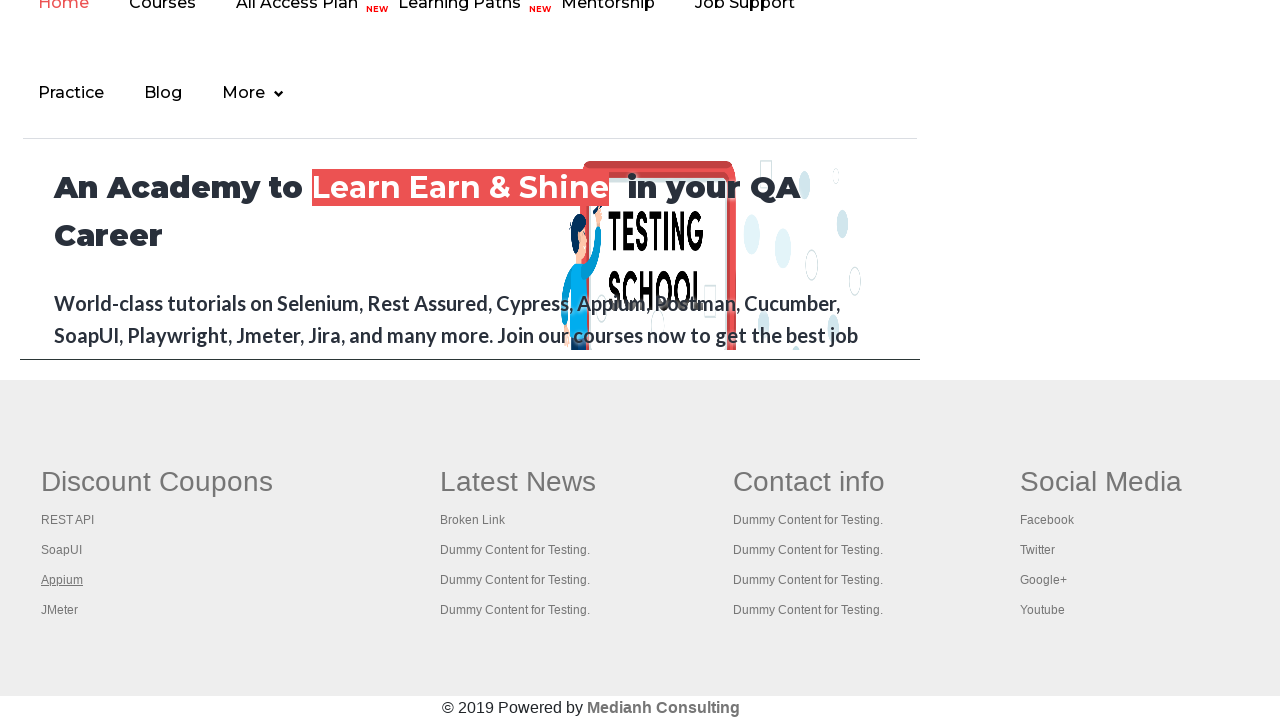

Waited 1 second before next link click
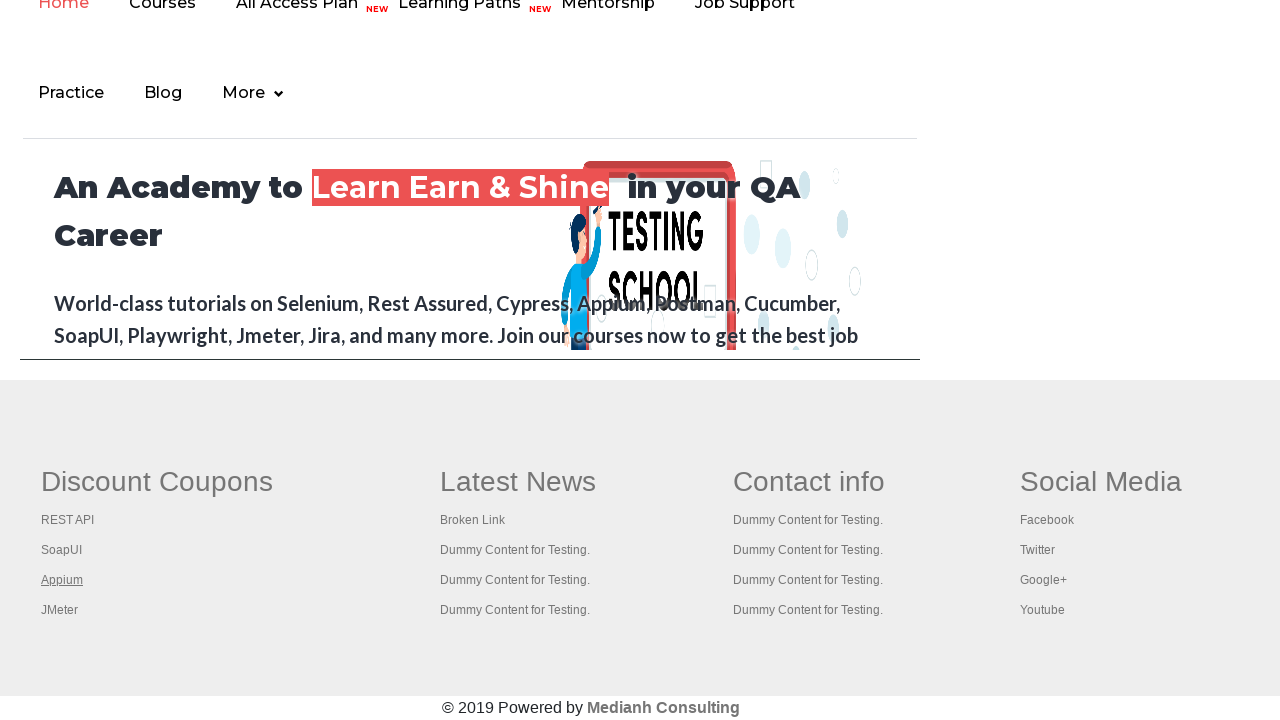

Ctrl+clicked footer link 4 to open in new tab at (60, 610) on xpath=//table/tbody/tr/td[1]/ul//a >> nth=4
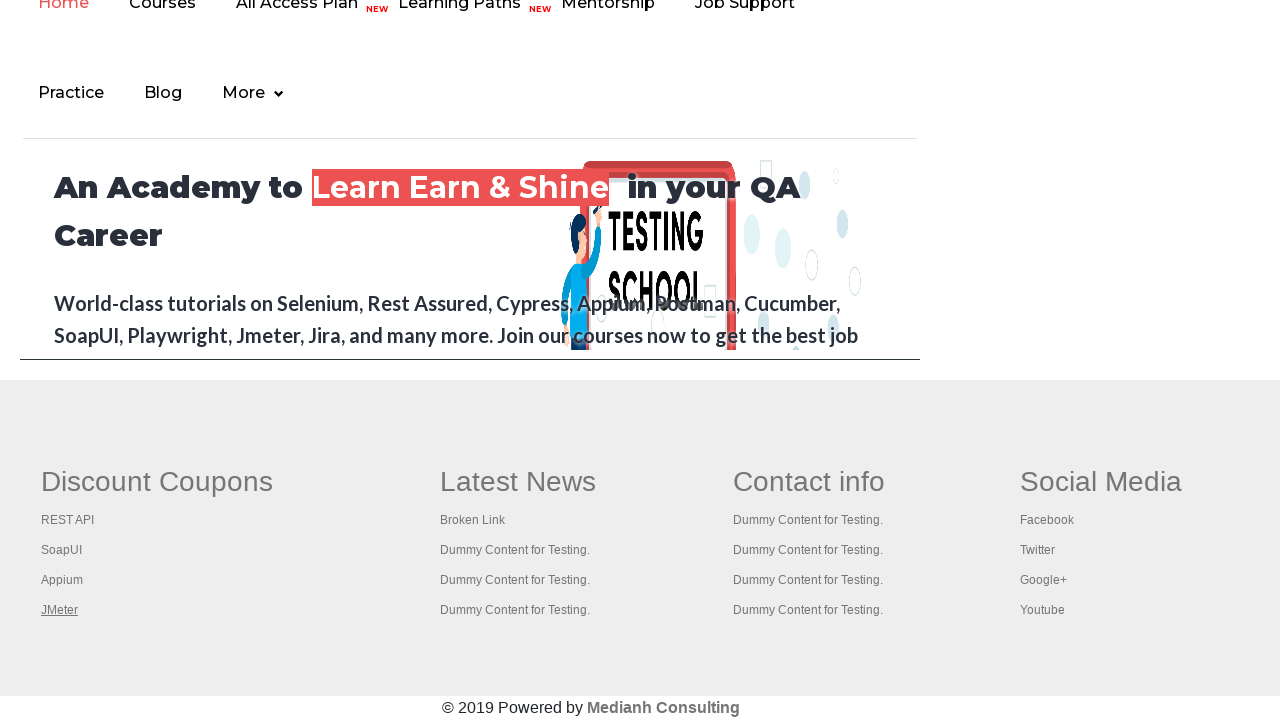

Waited 1 second before next link click
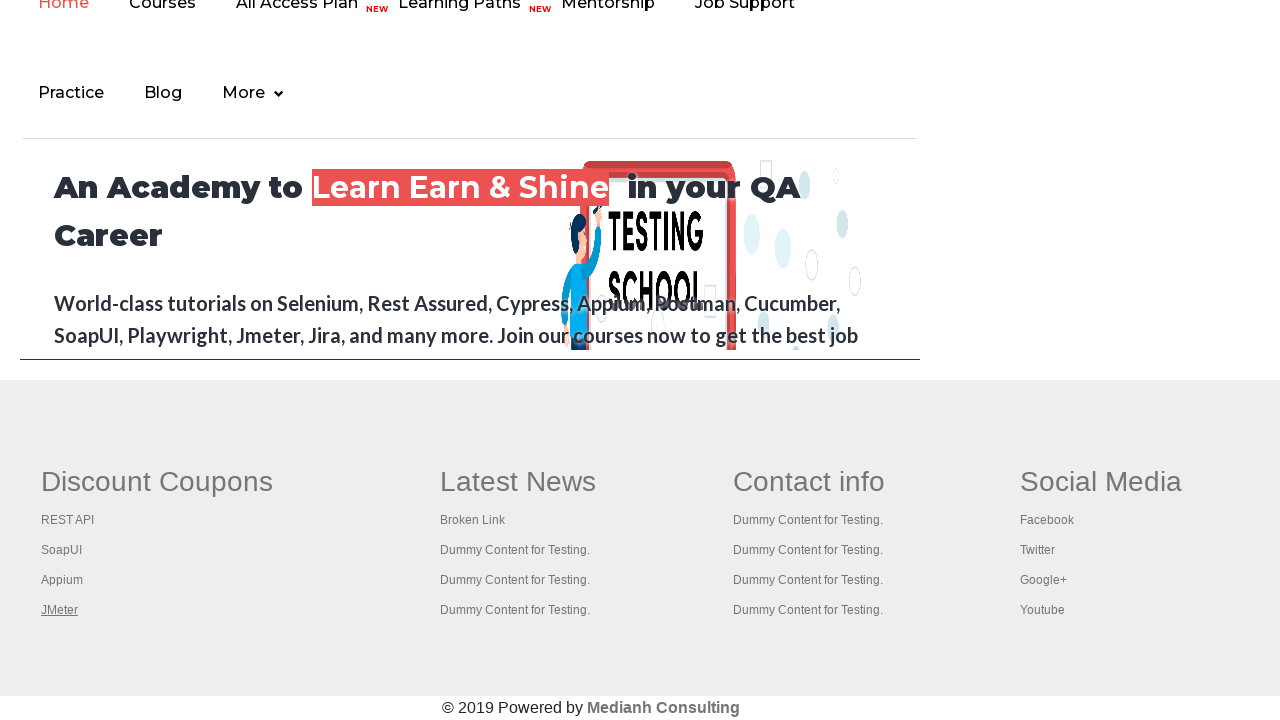

Retrieved all open pages/tabs - count: 5
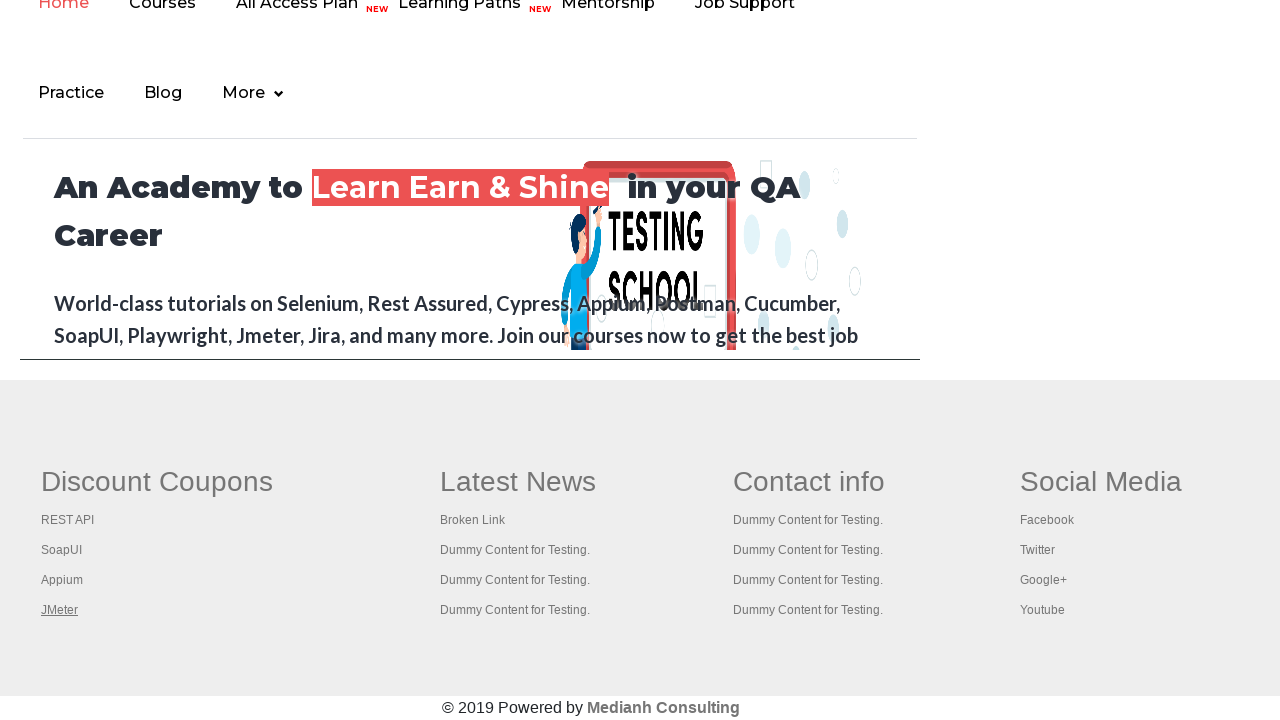

Page title: Practice Page
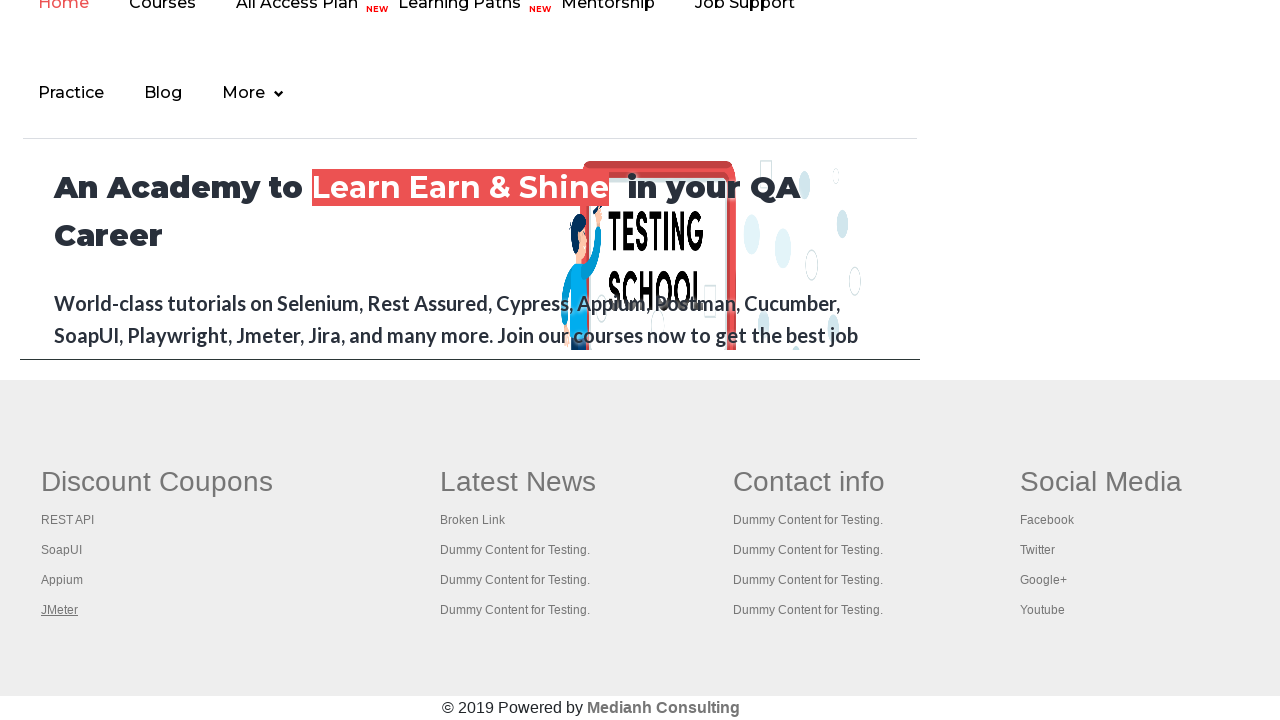

Page title: REST API Tutorial
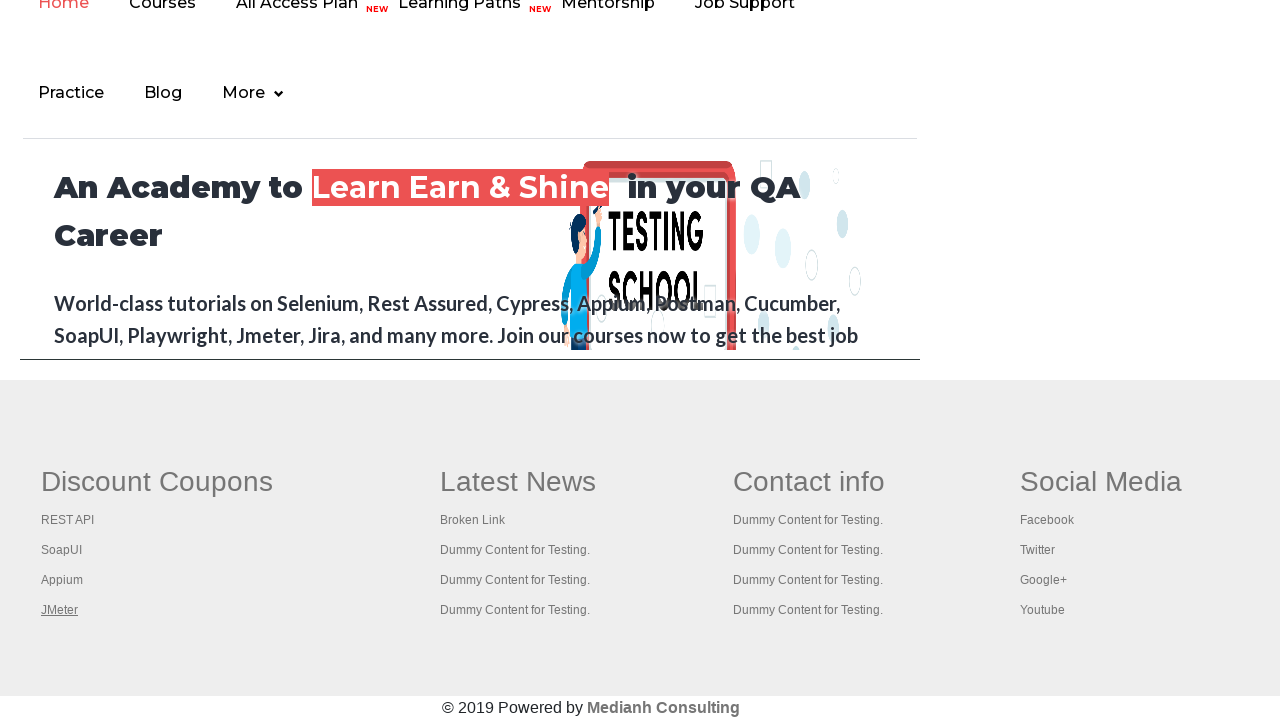

Page title: The World’s Most Popular API Testing Tool | SoapUI
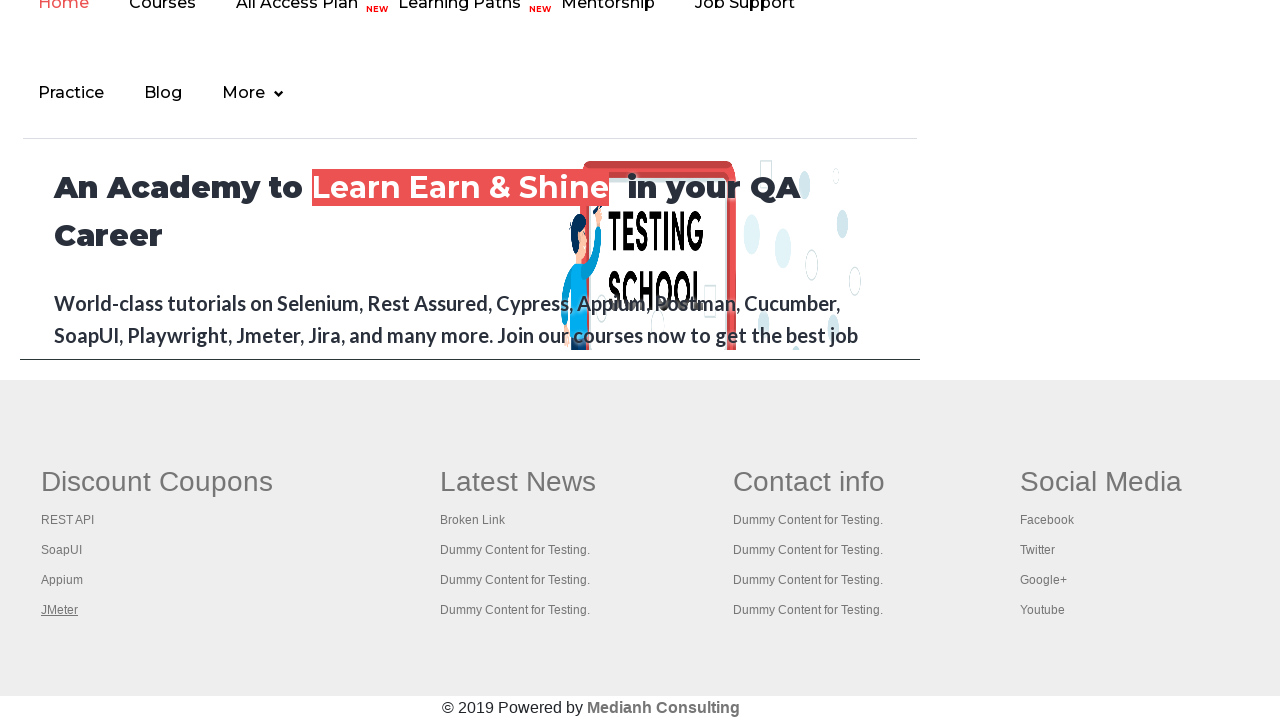

Page title: Appium tutorial for Mobile Apps testing | RahulShetty Academy | Rahul
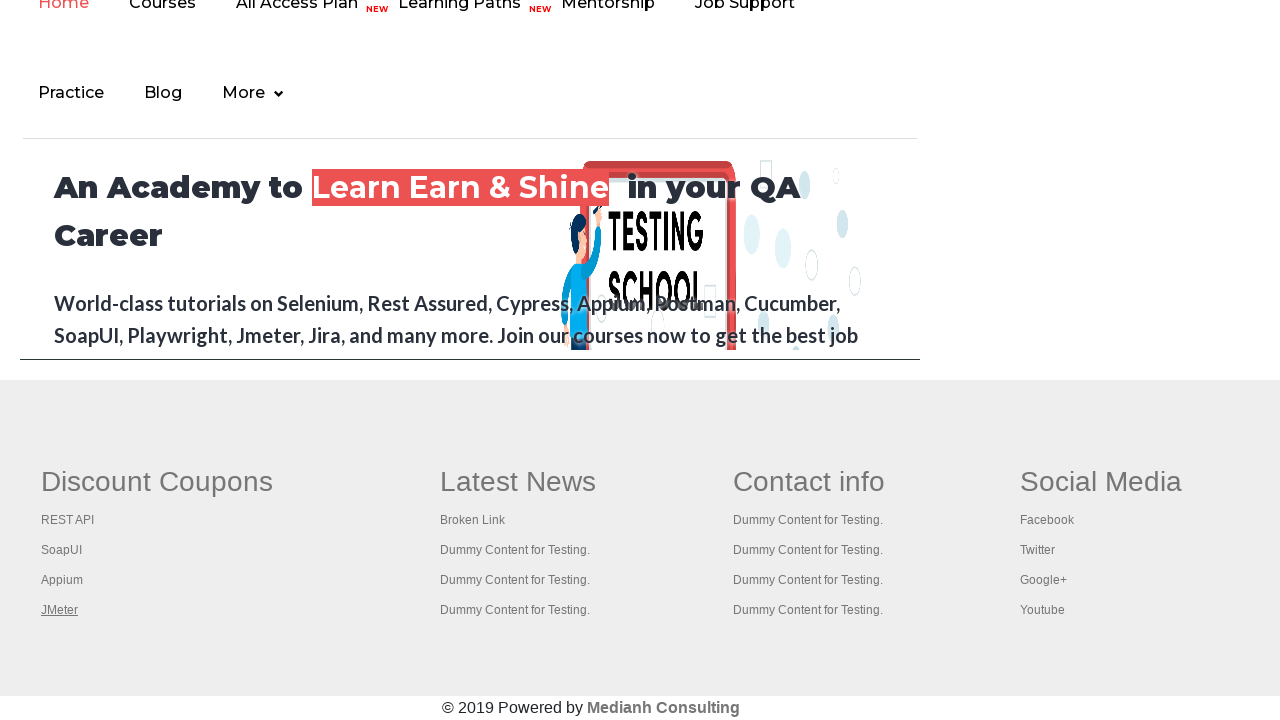

Page title: Apache JMeter - Apache JMeter™
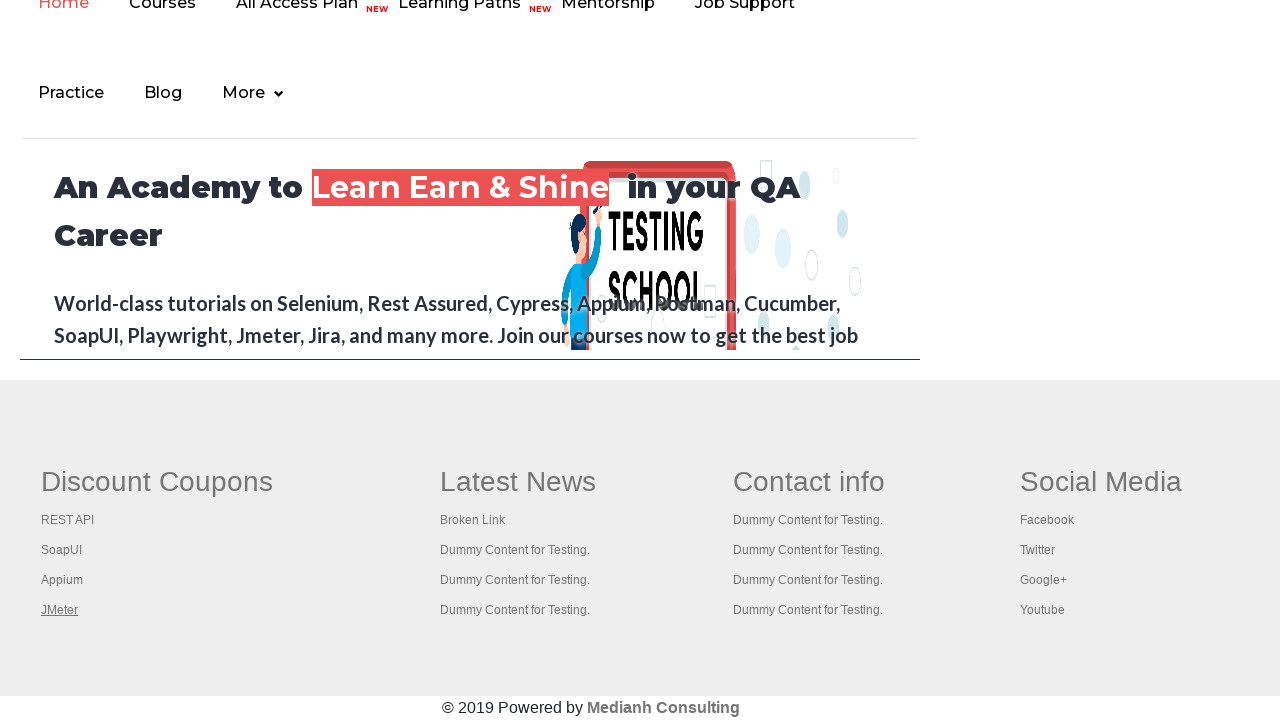

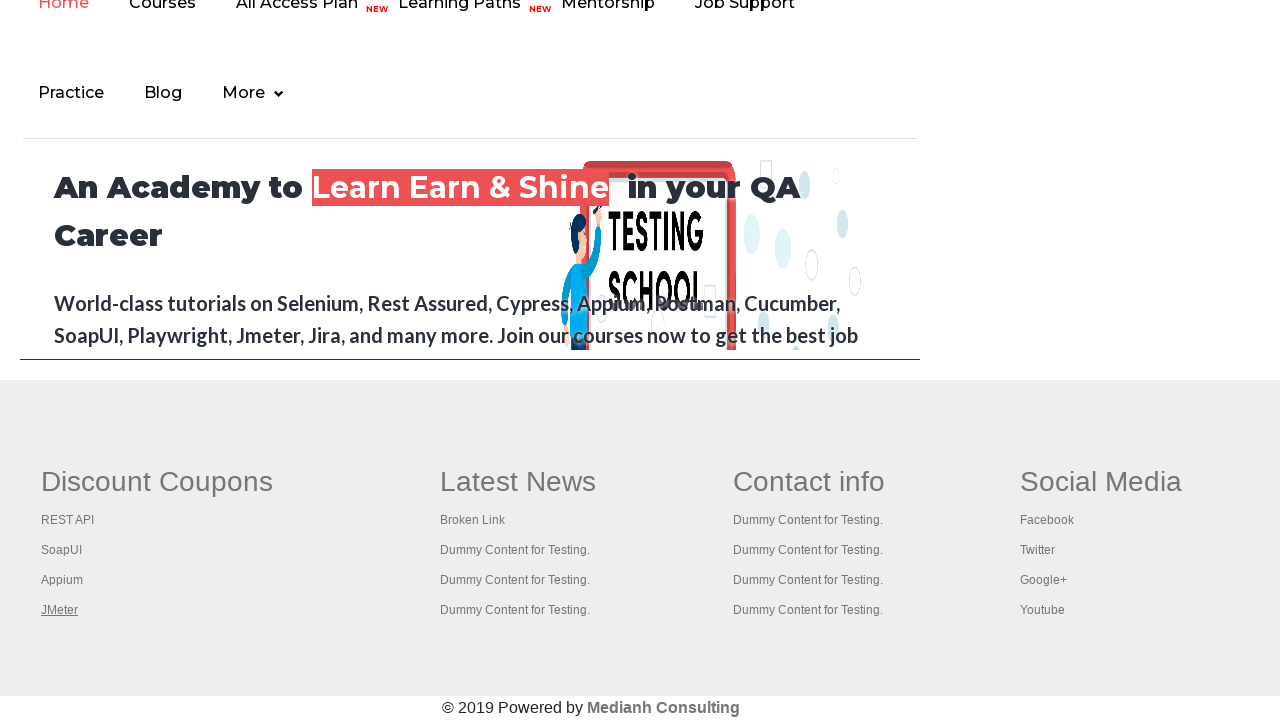